Tests that a saved change to an employee's name persists after navigating away and returning to the employee record.

Starting URL: https://devmountain-qa.github.io/employee-manager/1.2_Version/index.html

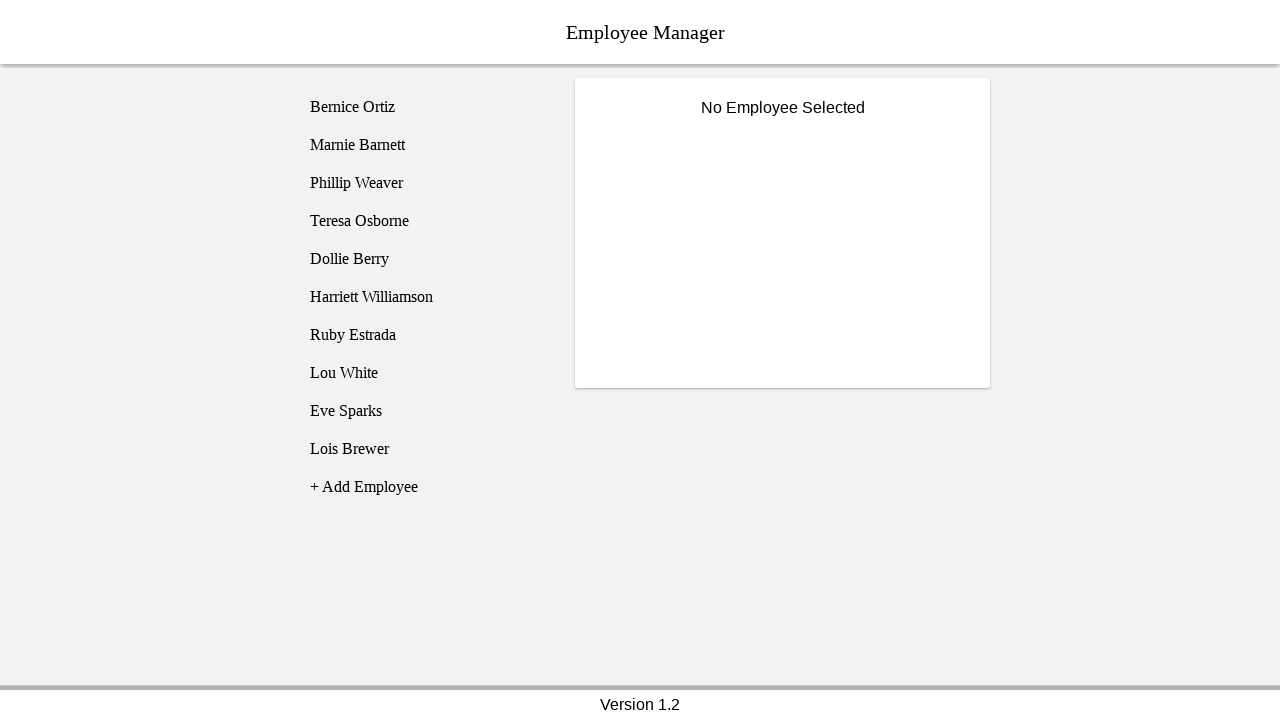

Clicked on Bernice Ortiz (employee1) at (425, 107) on [name='employee1']
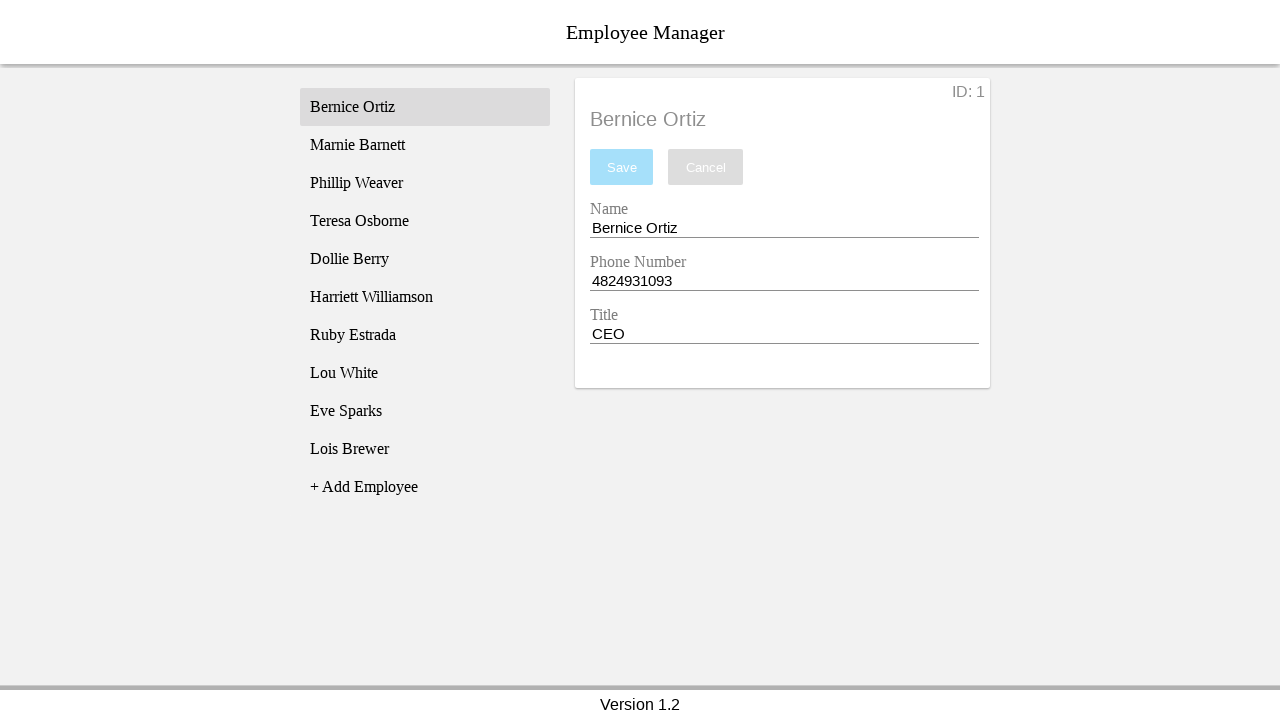

Name input field became visible
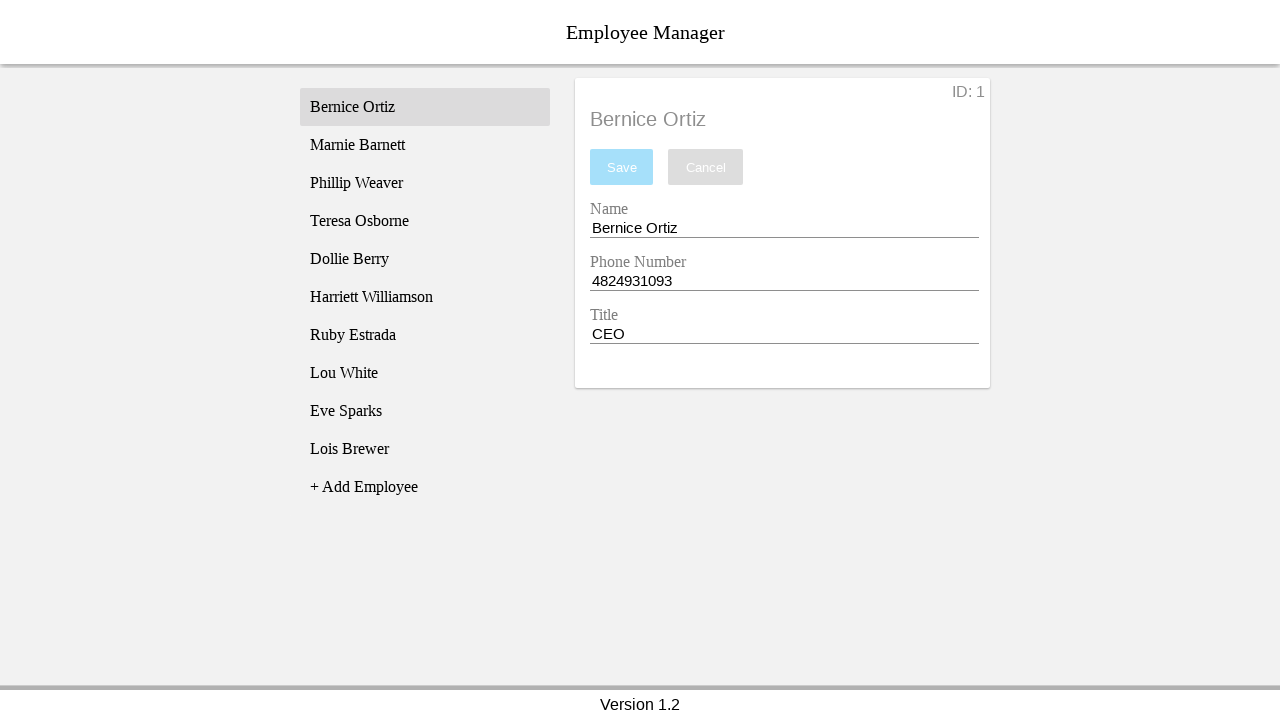

Filled name field with 'Test Name' on [name='nameEntry']
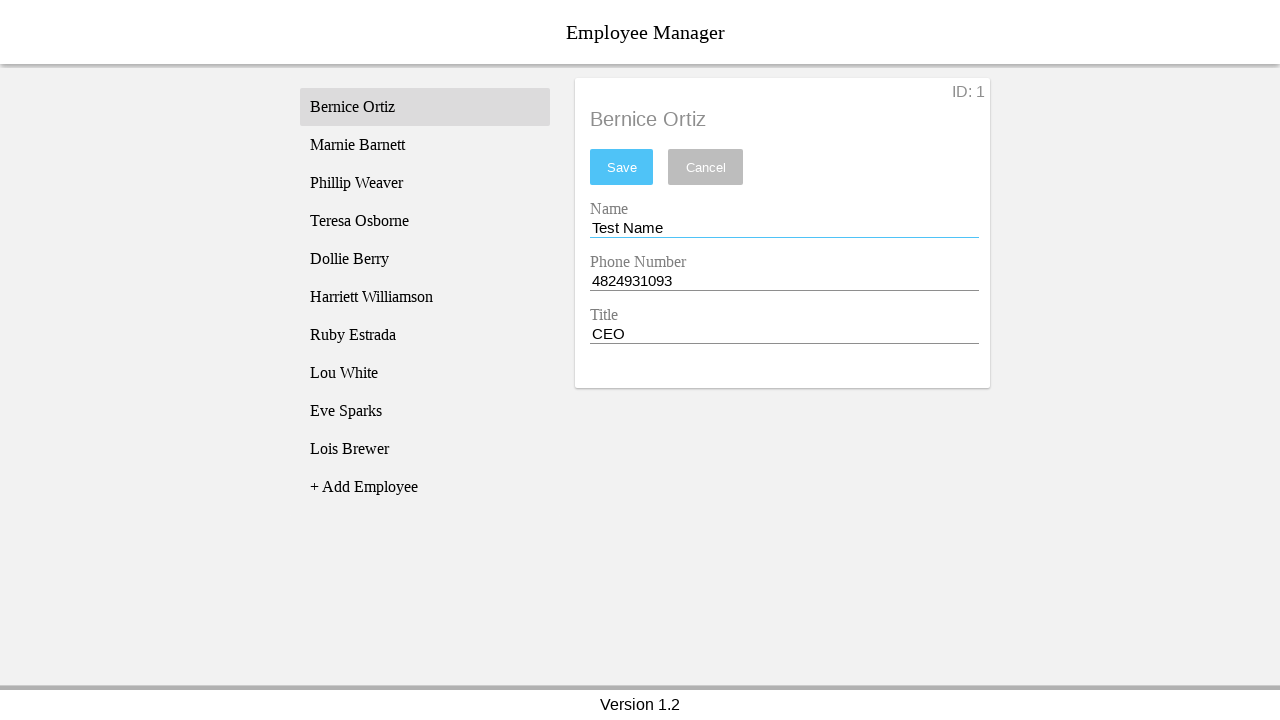

Clicked save button to persist the change at (622, 167) on #saveBtn
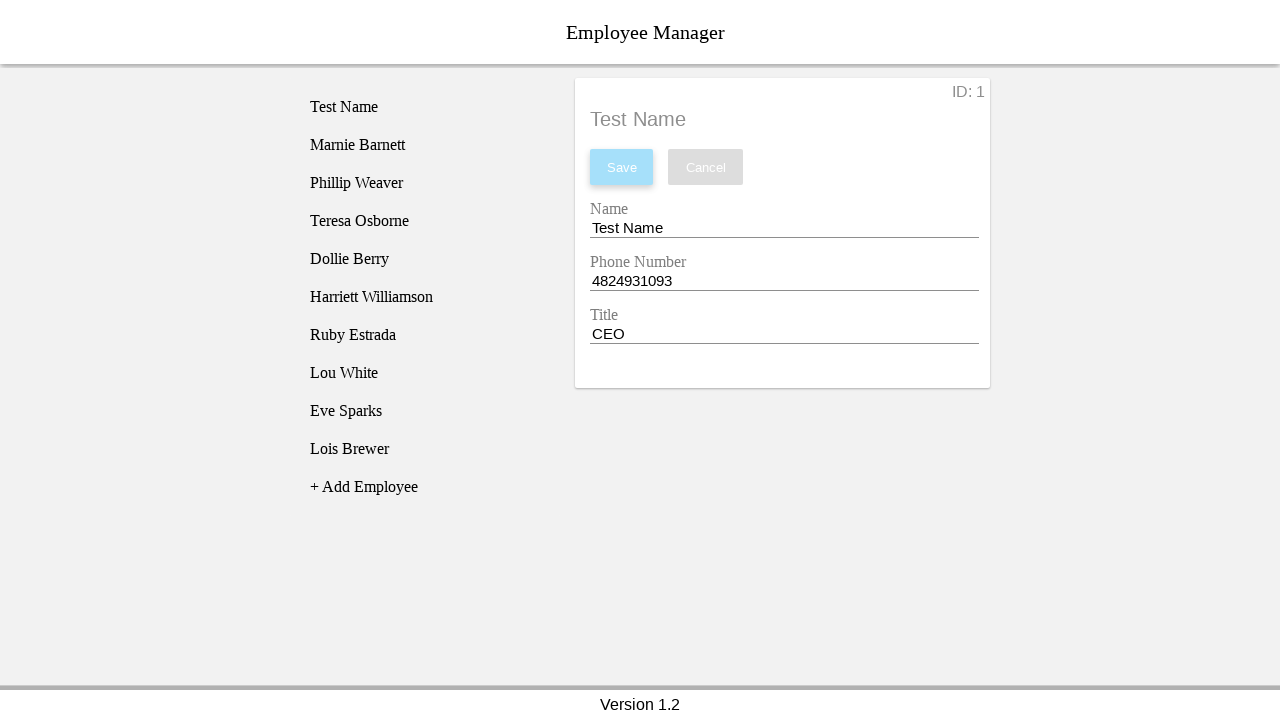

Clicked on Phillip Weaver (employee3) at (425, 183) on [name='employee3']
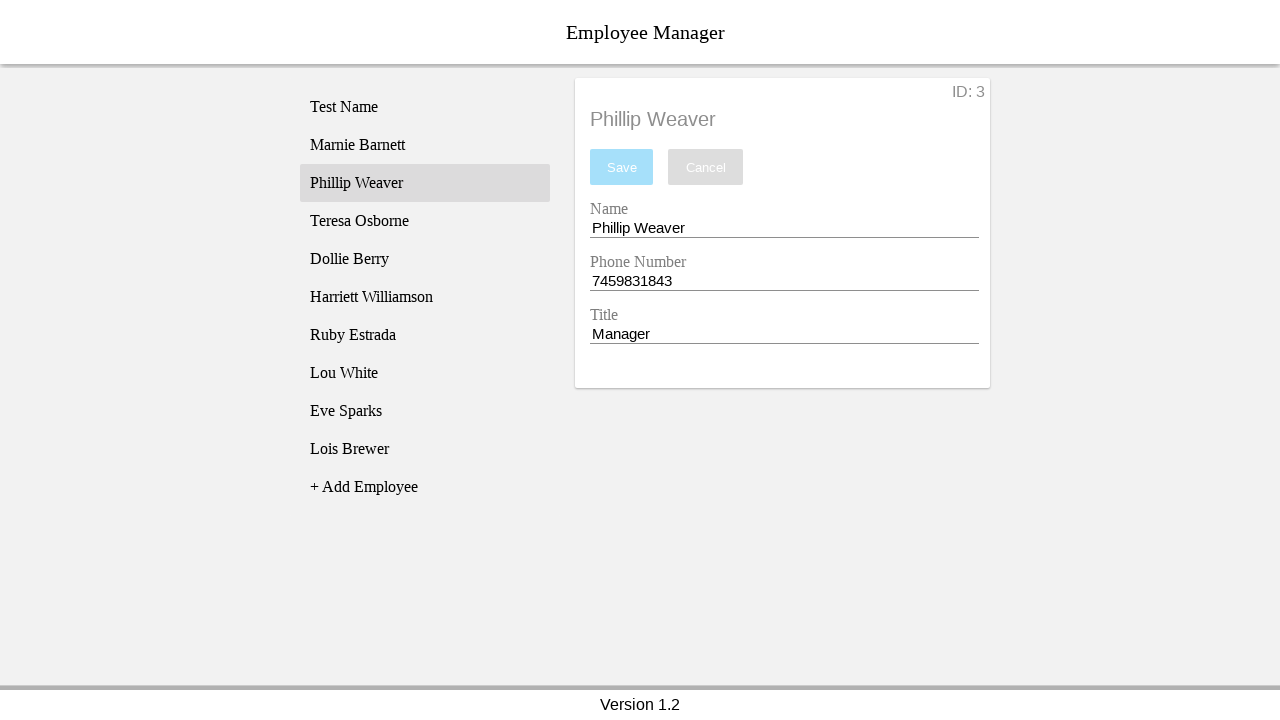

Phillip Weaver's record loaded and displayed
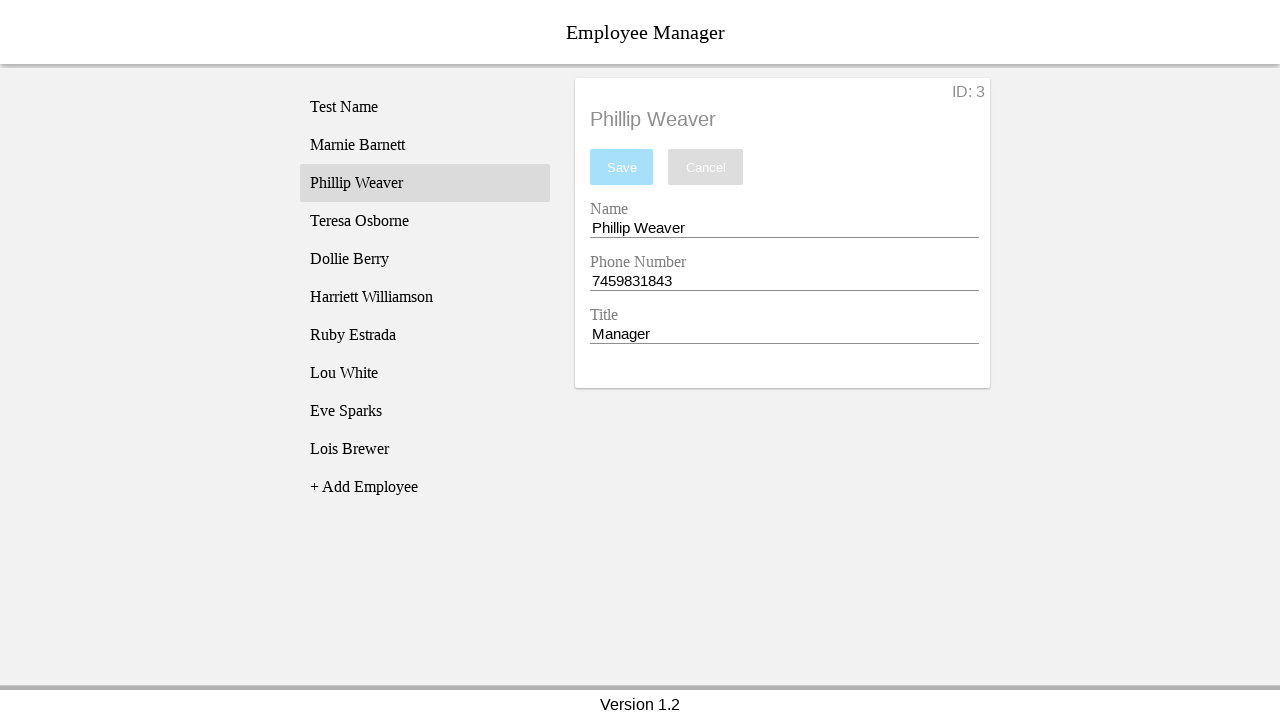

Clicked back on Bernice Ortiz (employee1) at (425, 107) on [name='employee1']
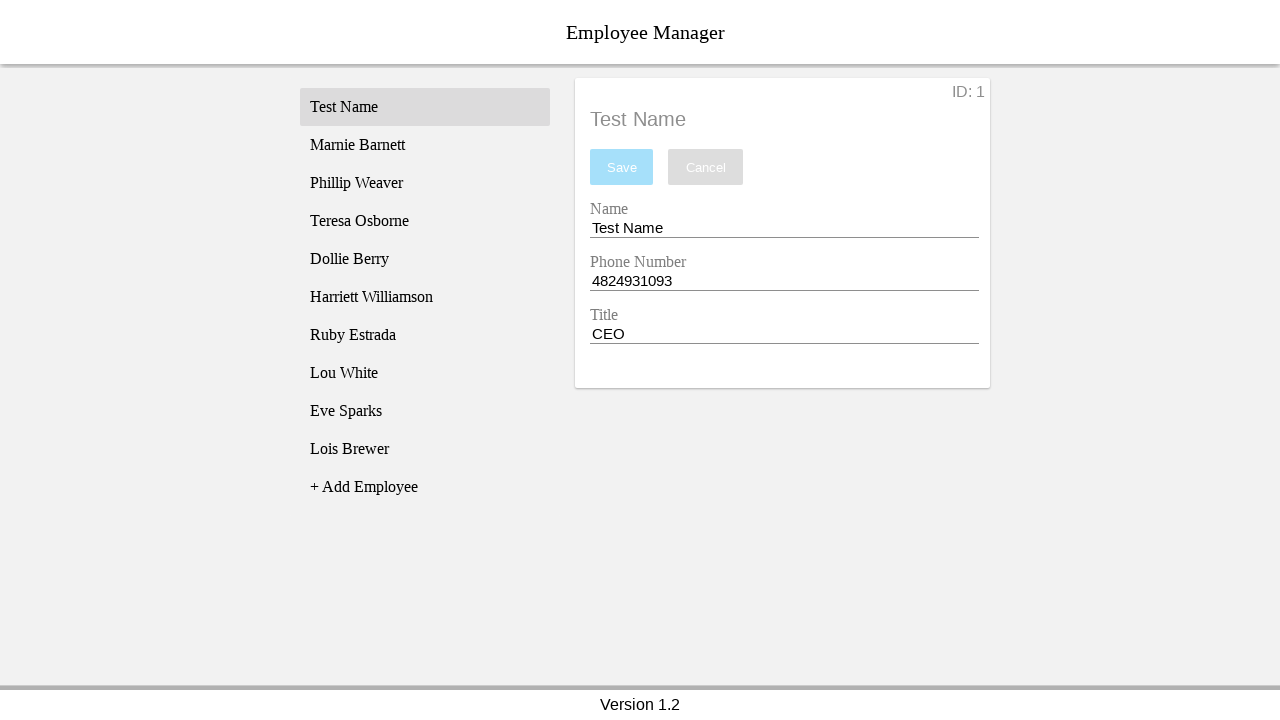

Verified that saved change persists: name field contains 'Test Name'
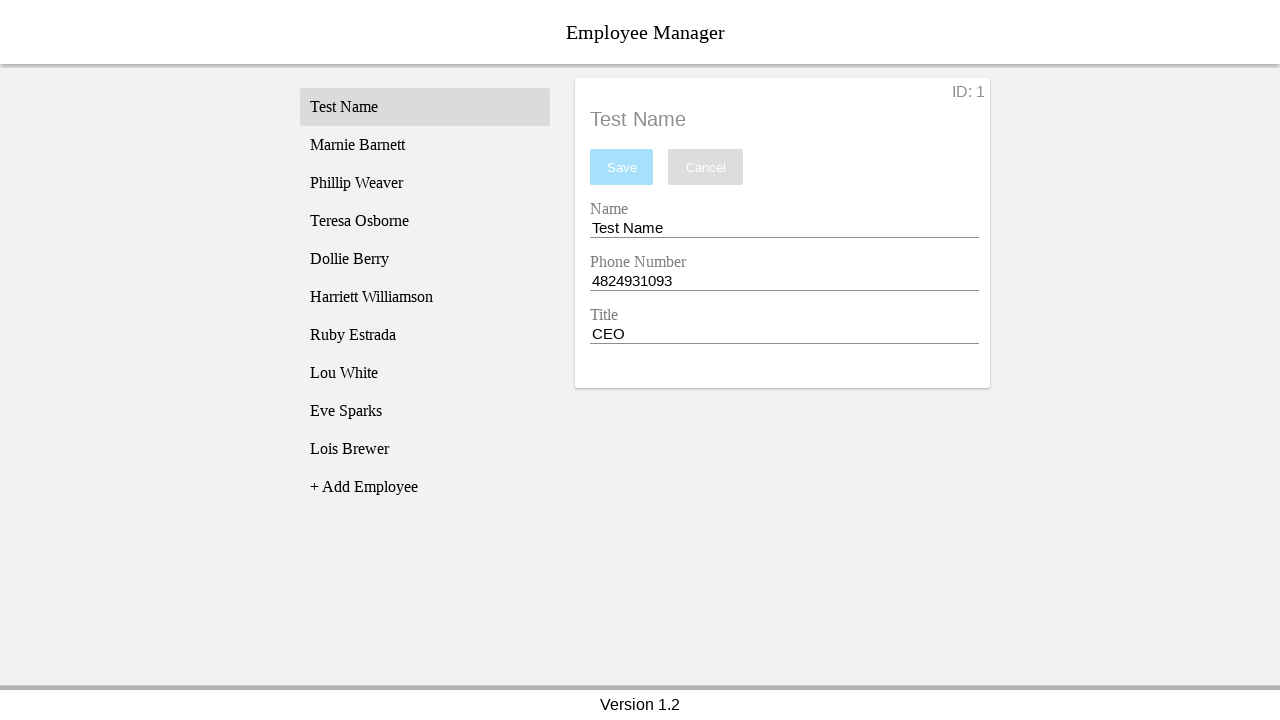

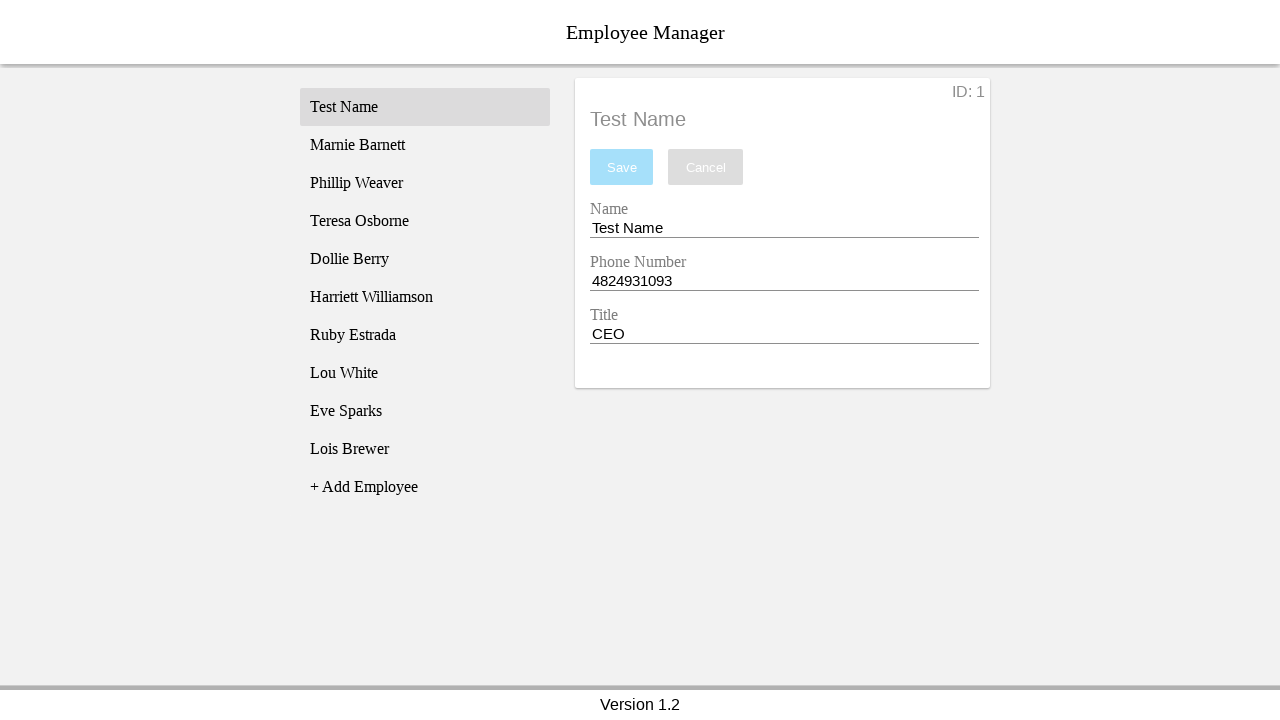